Tests a math problem form by reading two numbers, calculating their sum, selecting the result from a dropdown, and submitting the form

Starting URL: http://suninjuly.github.io/selects2.html

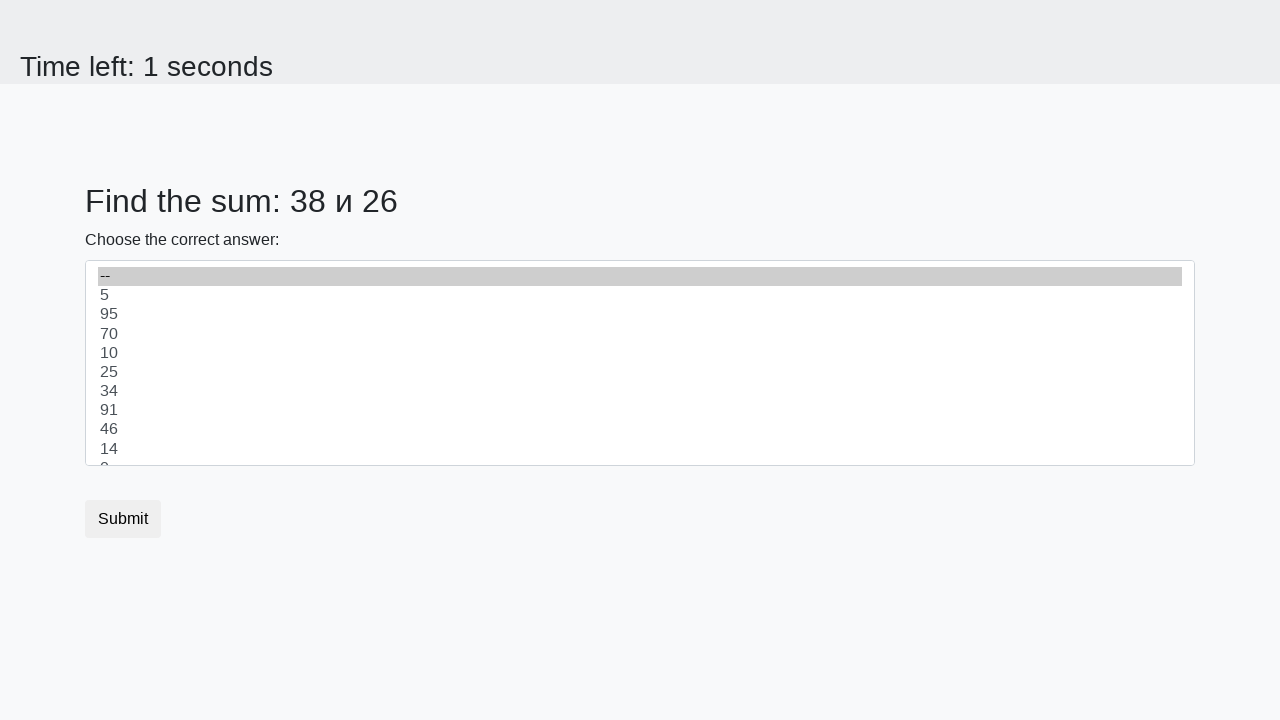

Retrieved first number from page element #num1
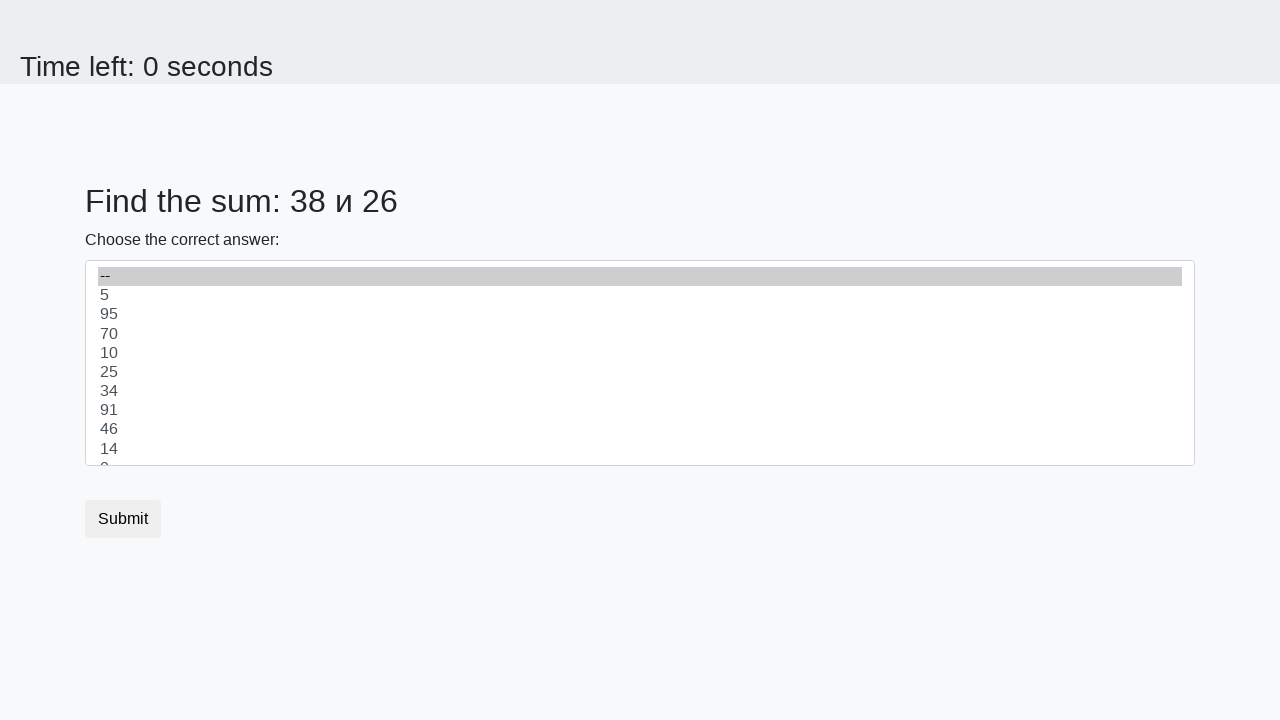

Retrieved second number from page element #num2
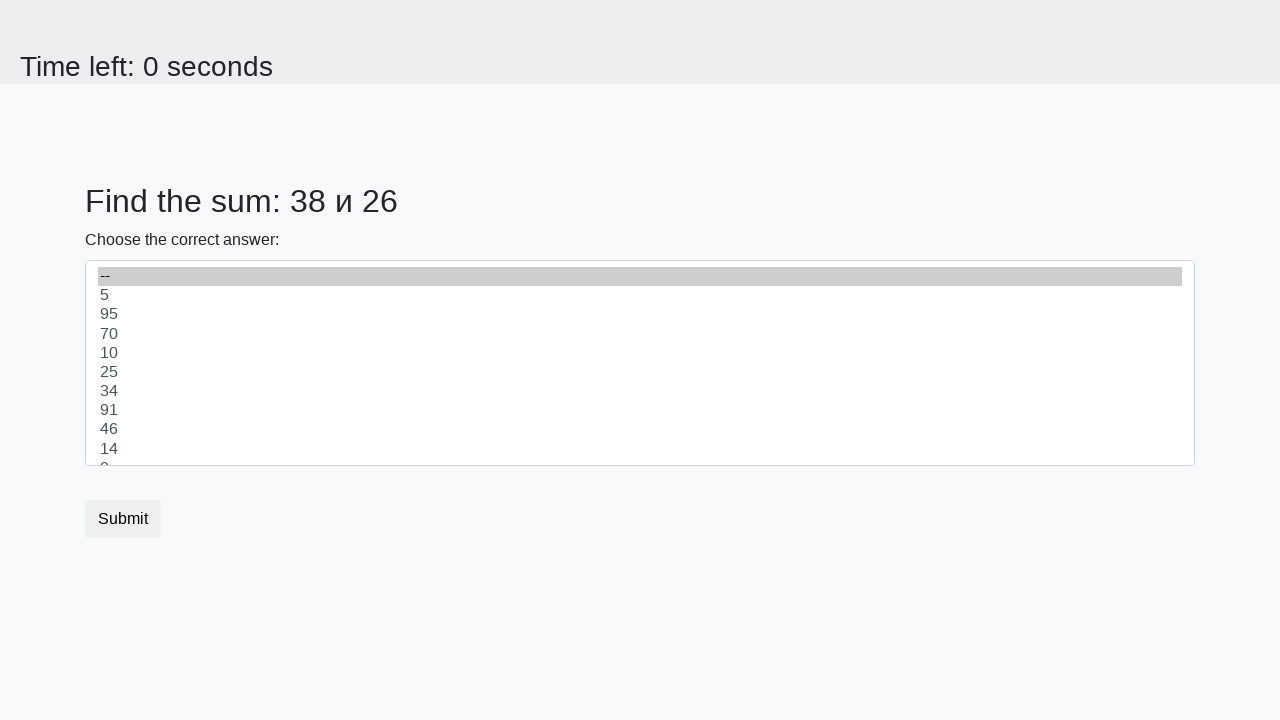

Calculated sum of 38 + 26 = 64
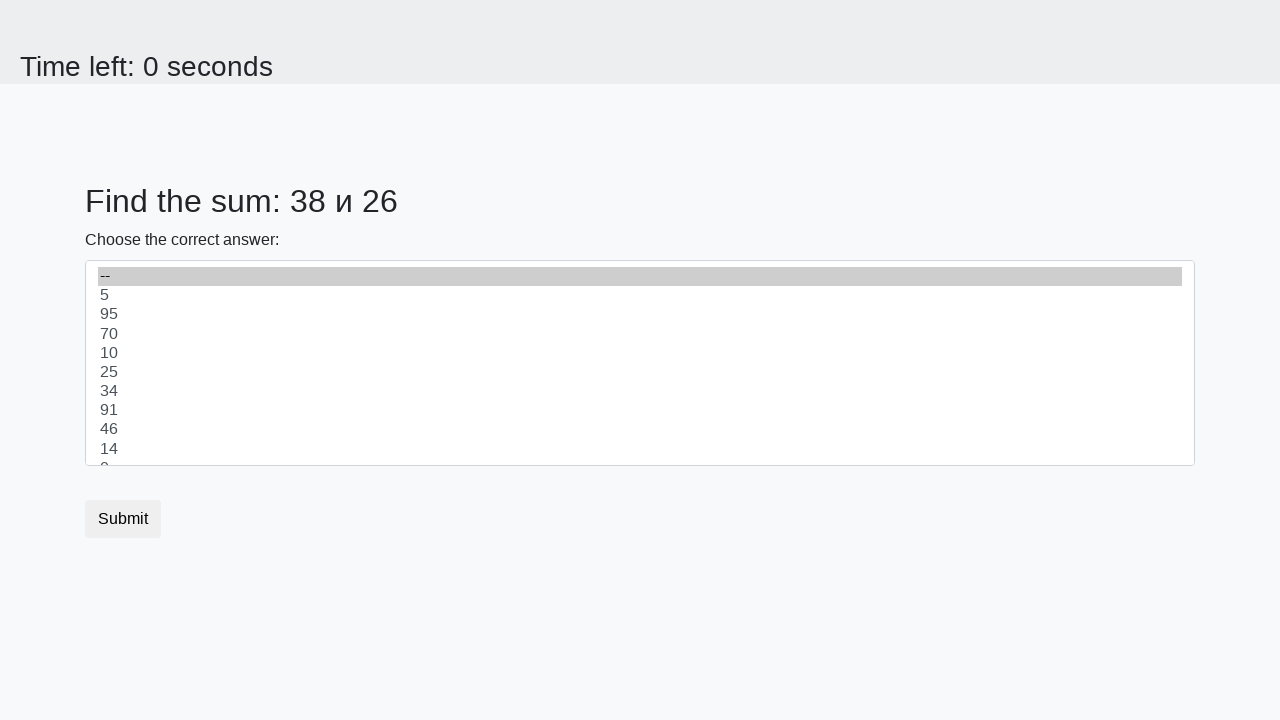

Selected calculated result '64' from dropdown on select
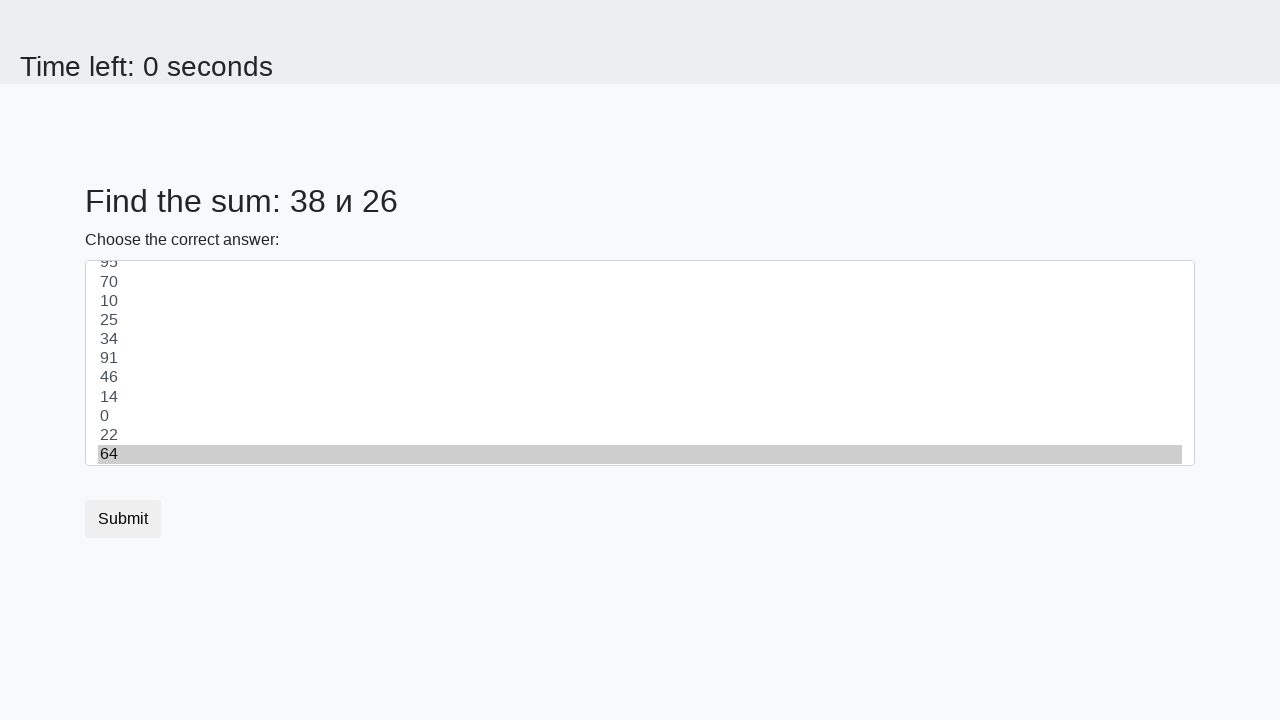

Clicked submit button to submit the form at (123, 519) on button.btn
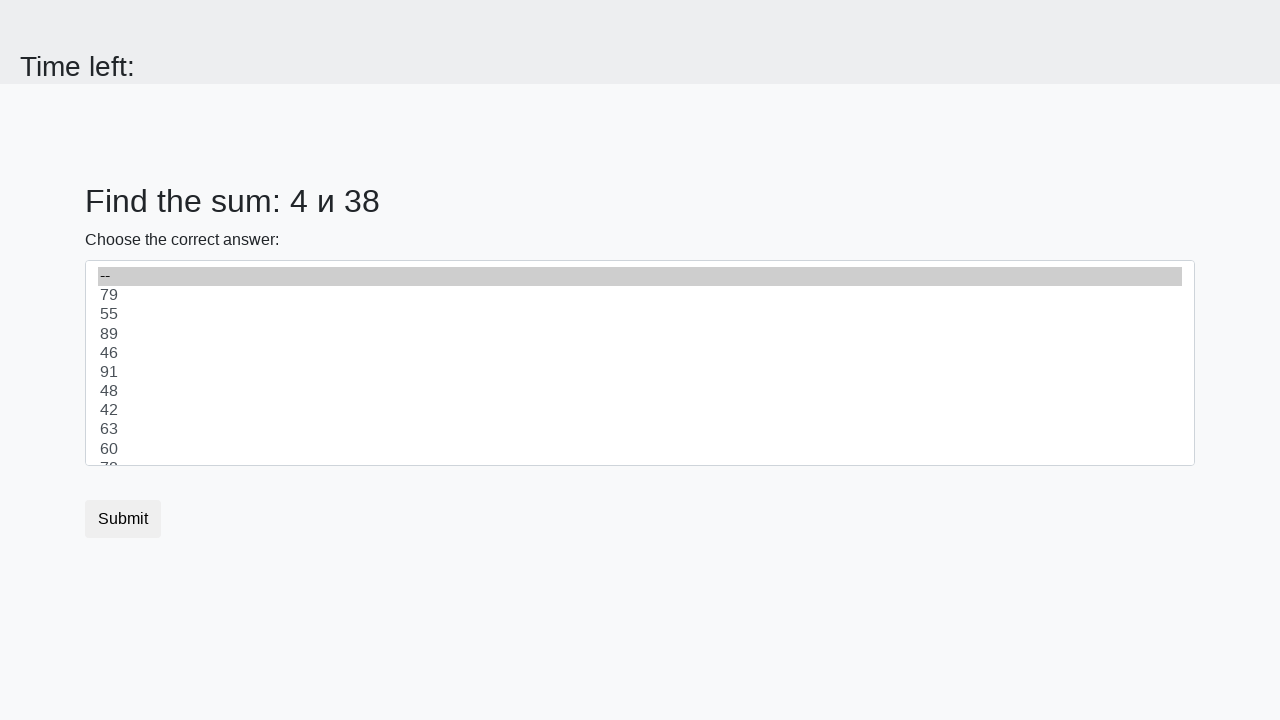

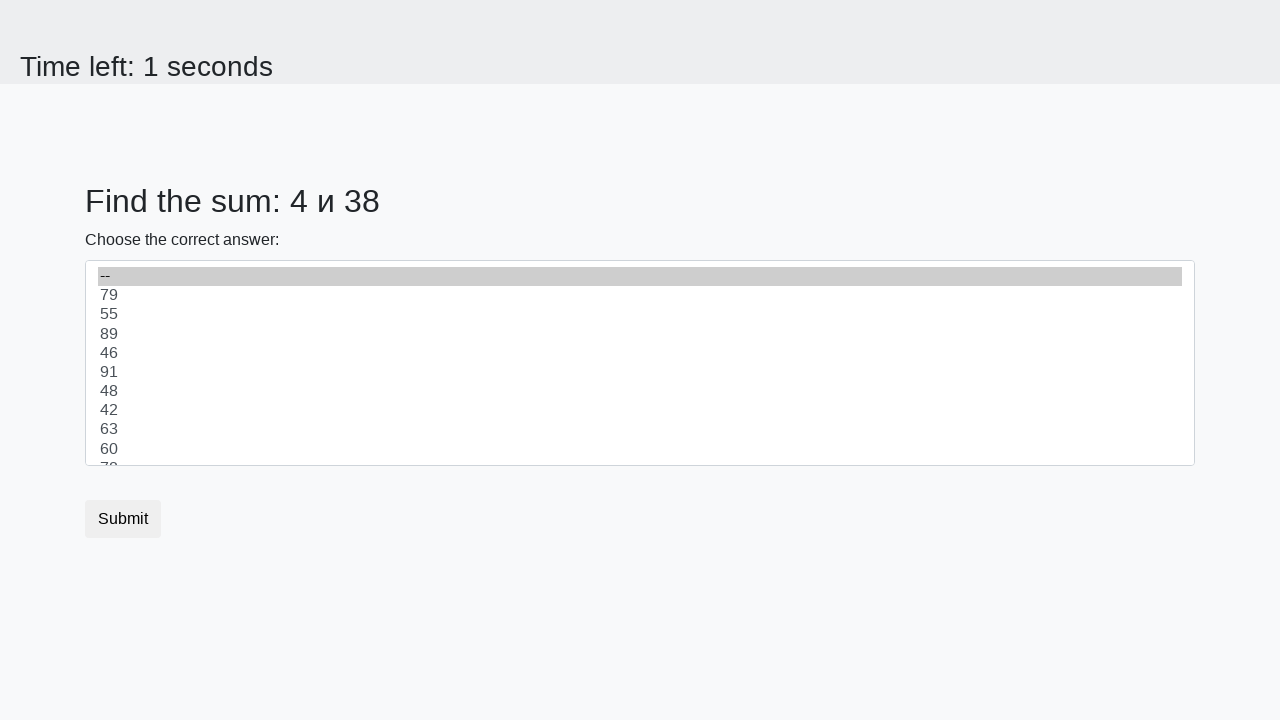